Tests JavaScript alert box handling by navigating to a W3Schools demo page, clicking a button that triggers an alert, and accepting the alert dialog.

Starting URL: https://www.w3schools.com/js/tryit.asp?filename=tryjs_alert

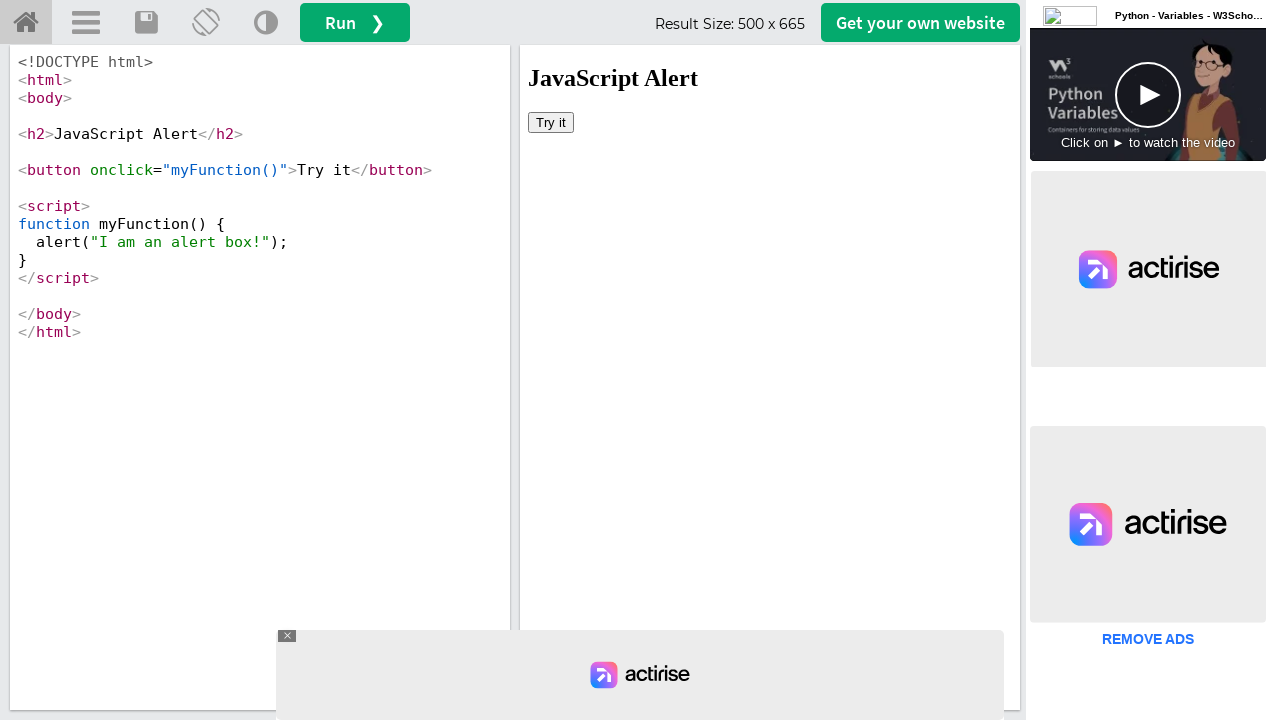

Clicked button in iframe to trigger alert at (551, 122) on #iframeResult >> internal:control=enter-frame >> body button
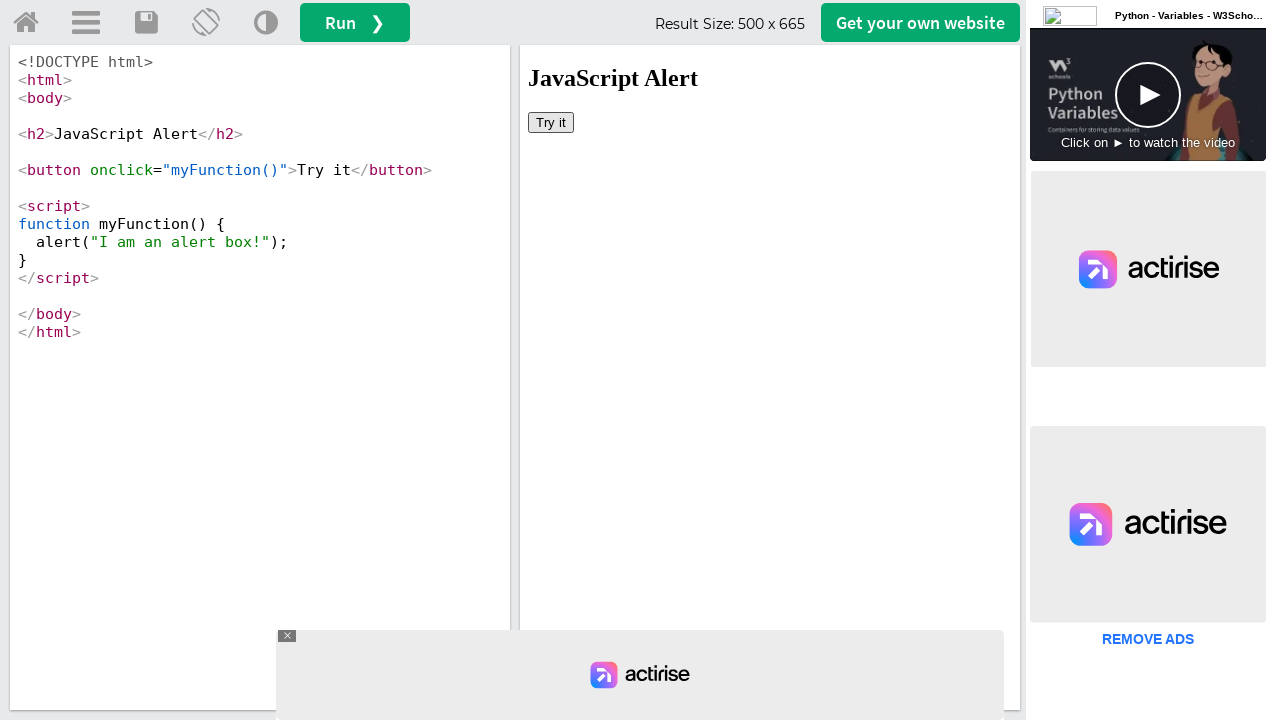

Set up dialog handler to accept alerts
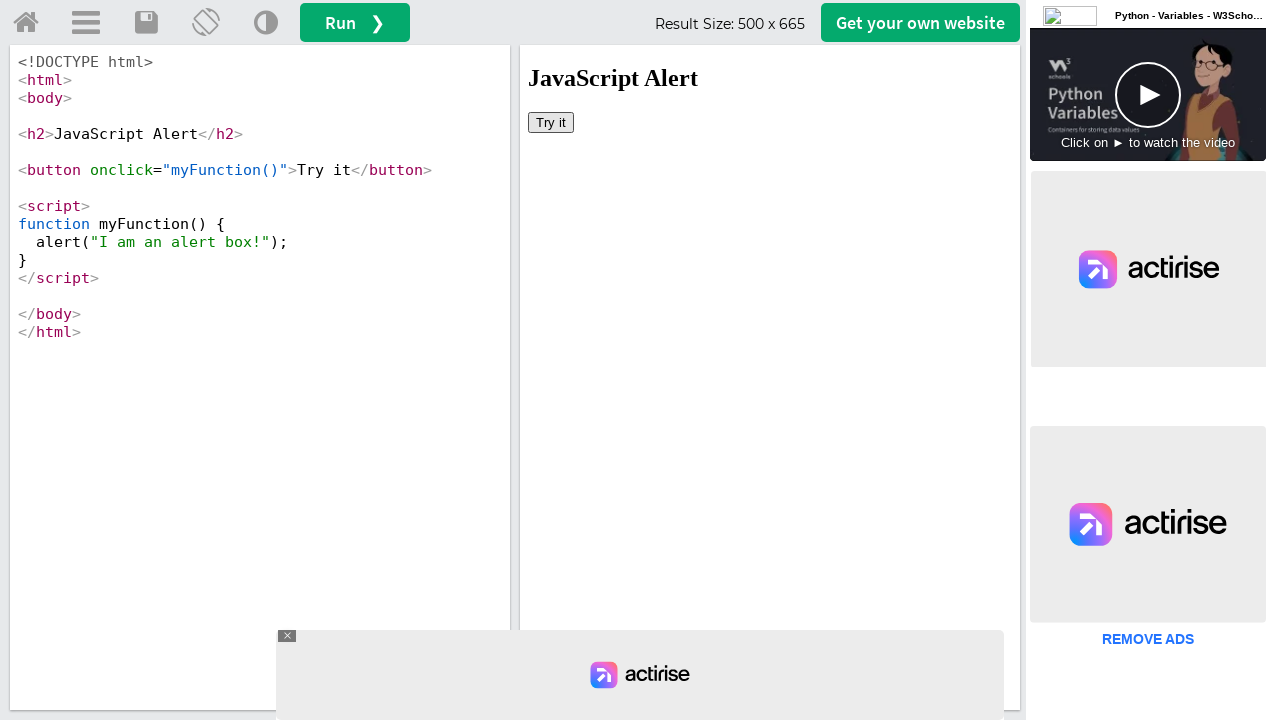

Initialized alertHandled flag via page evaluation
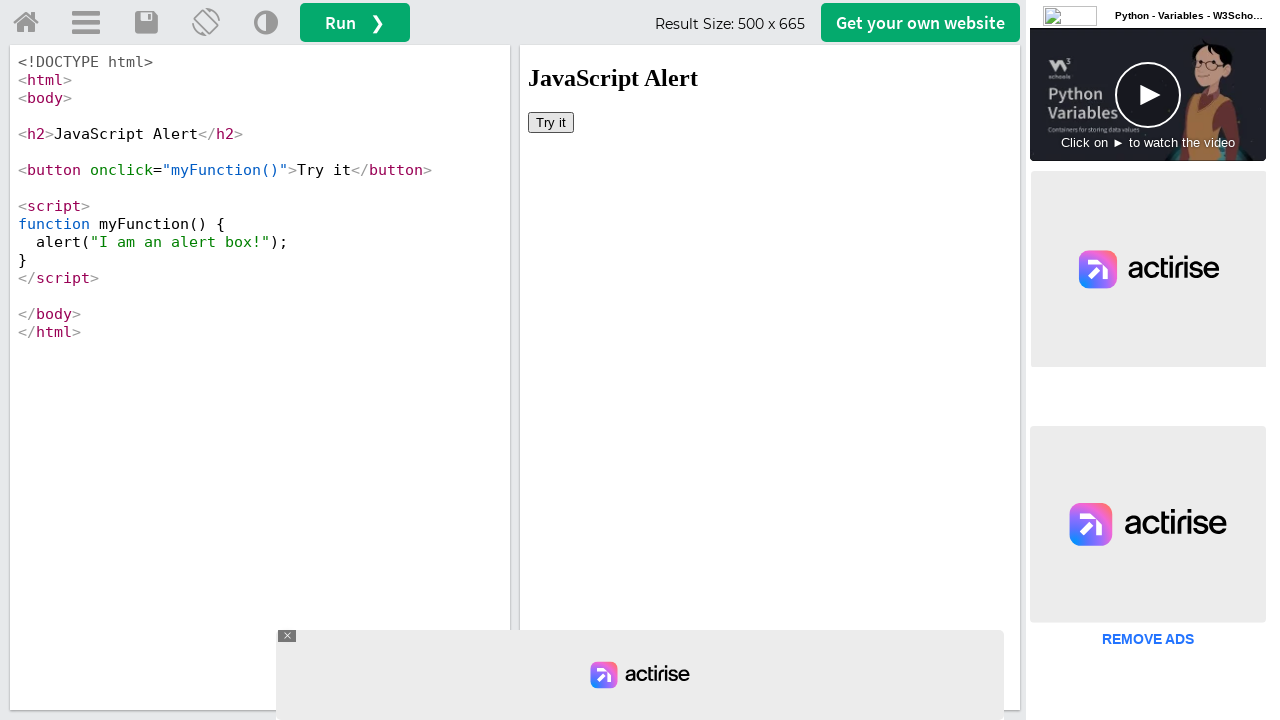

Registered dialog handler function
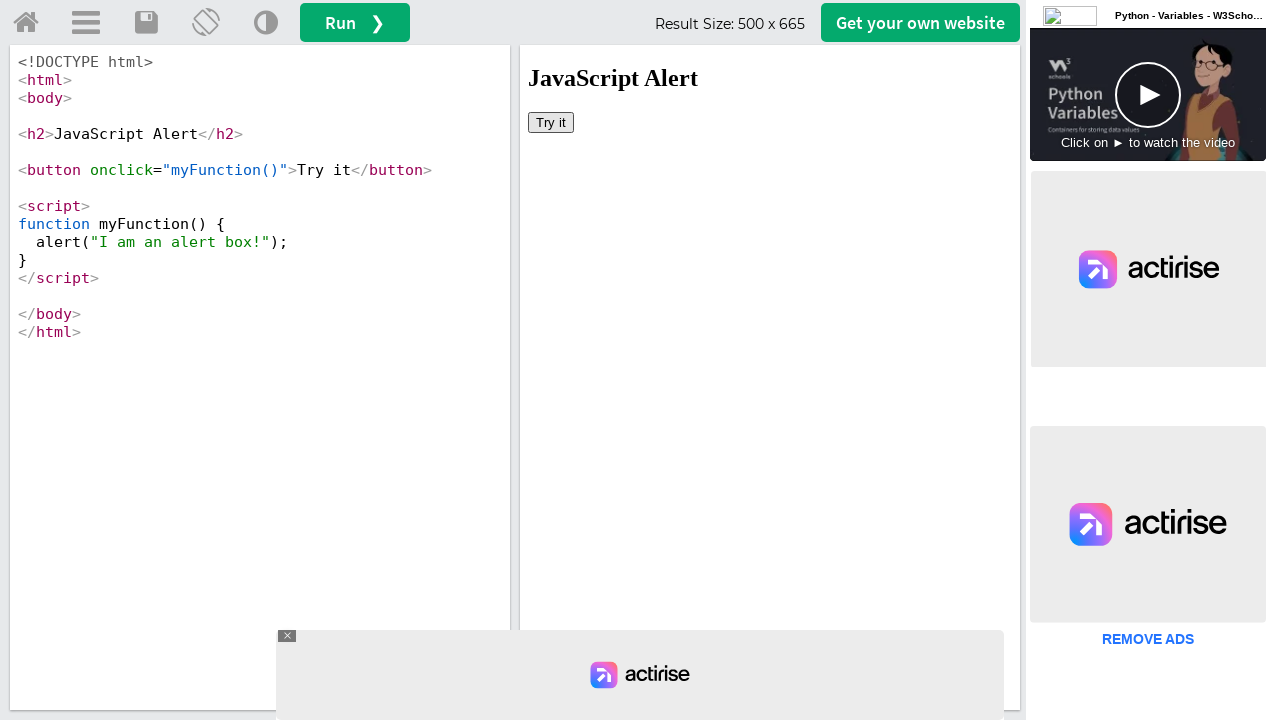

Clicked button via XPath in iframe to trigger alert at (551, 122) on #iframeResult >> internal:control=enter-frame >> xpath=/html/body/button
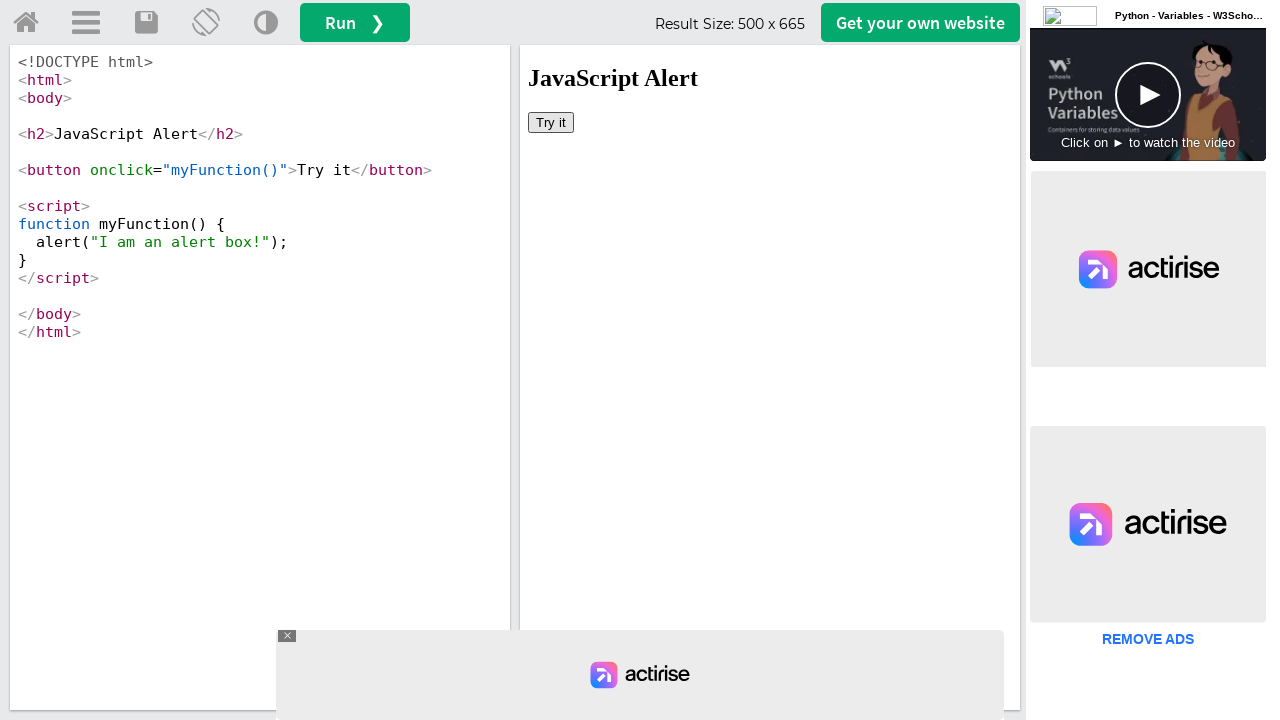

Waited 2000ms for alert to be processed
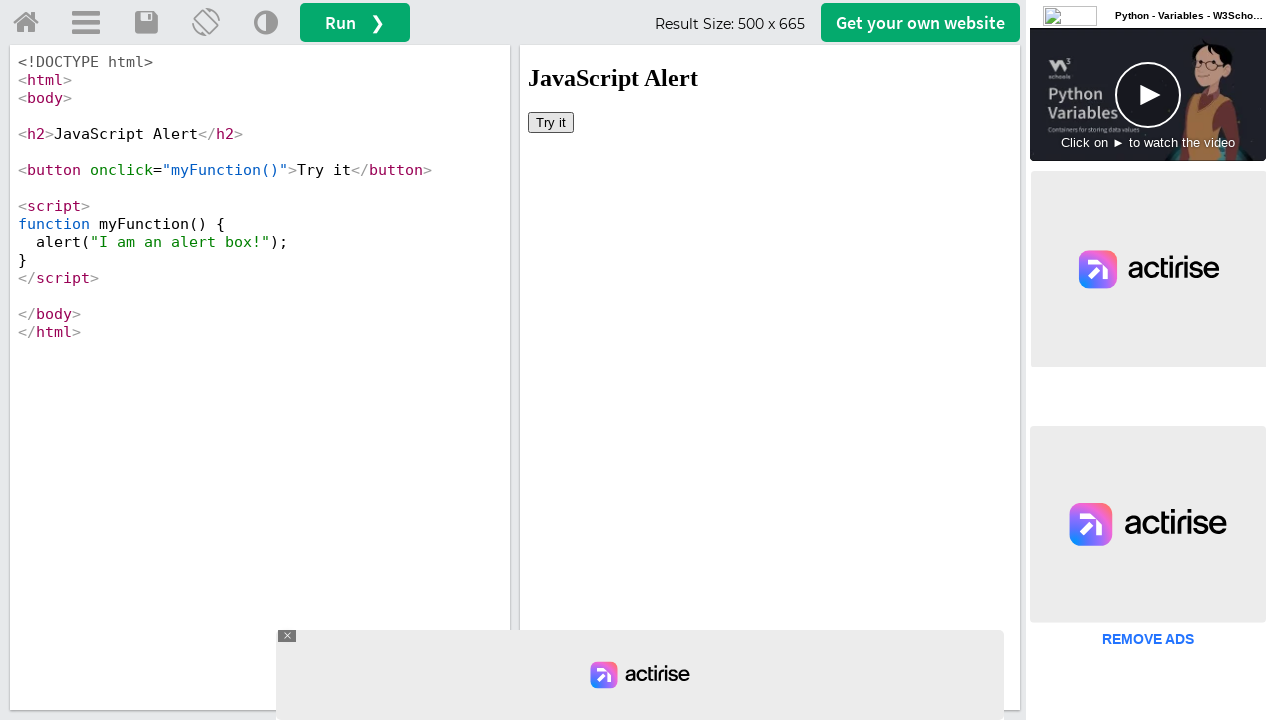

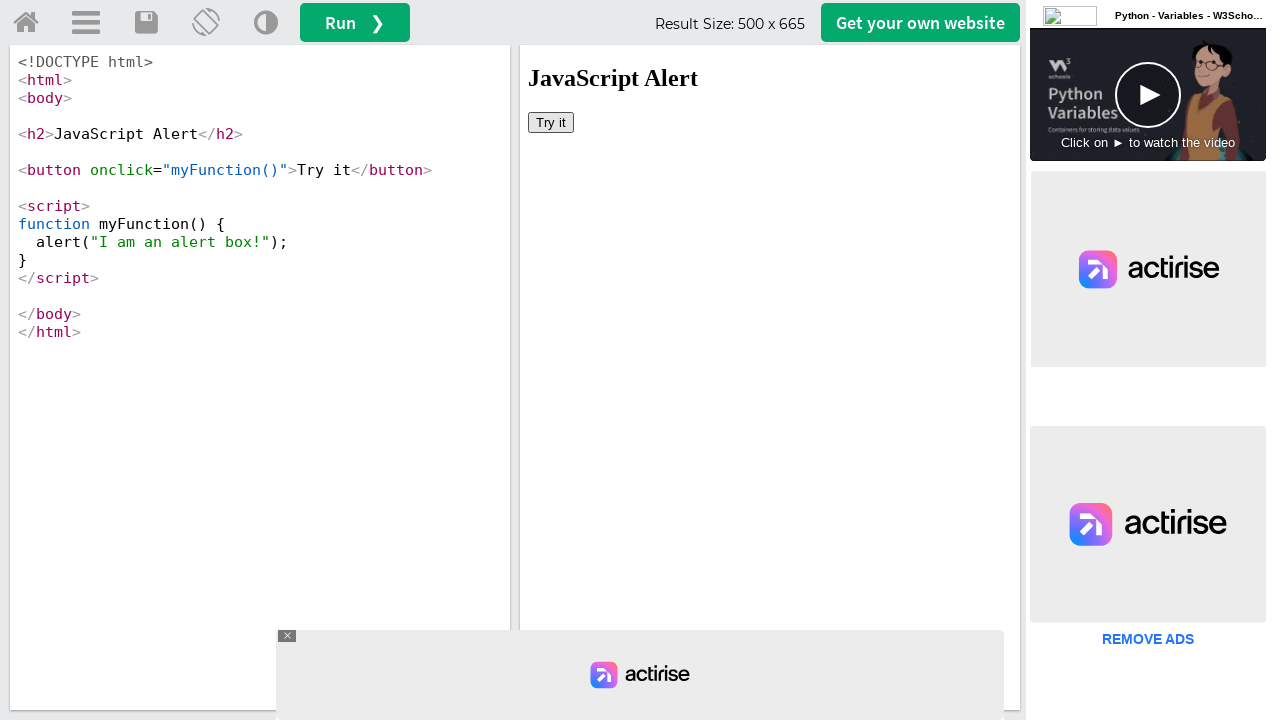